Solves a mathematical captcha by extracting a value, calculating the result using a formula, and submitting the answer along with checkbox selections

Starting URL: http://suninjuly.github.io/math.html

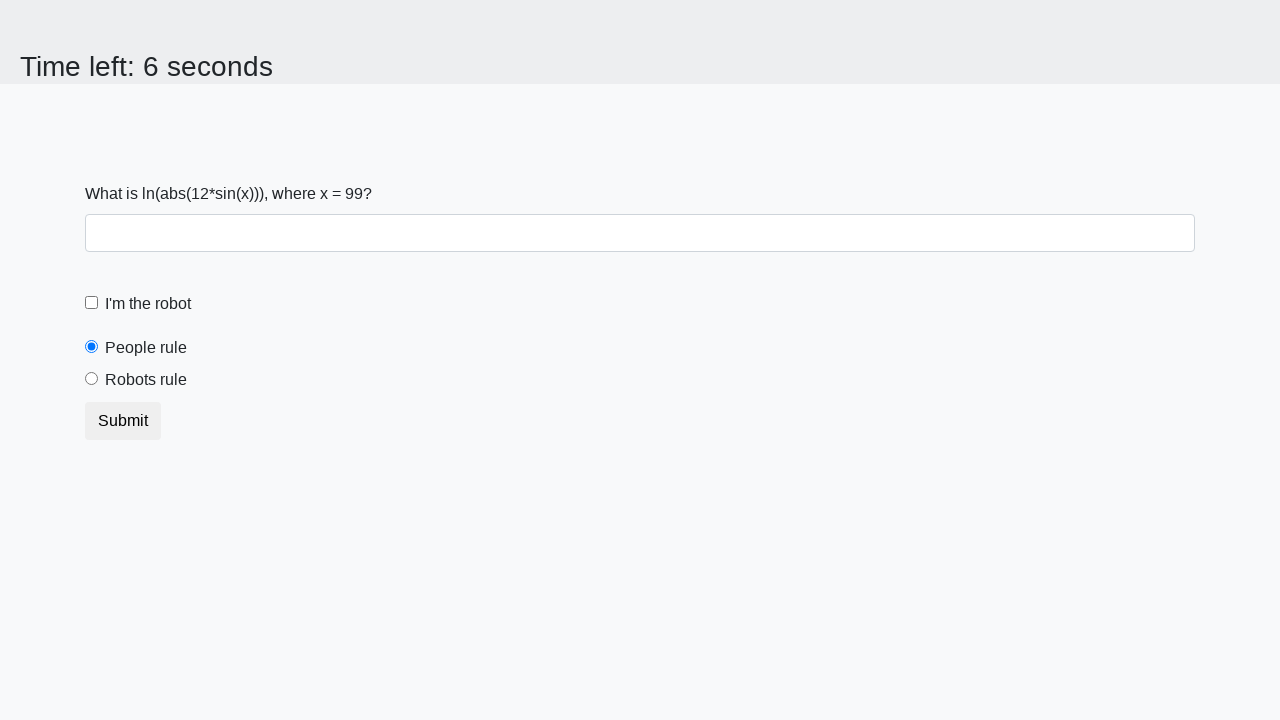

Located the mathematical expression element
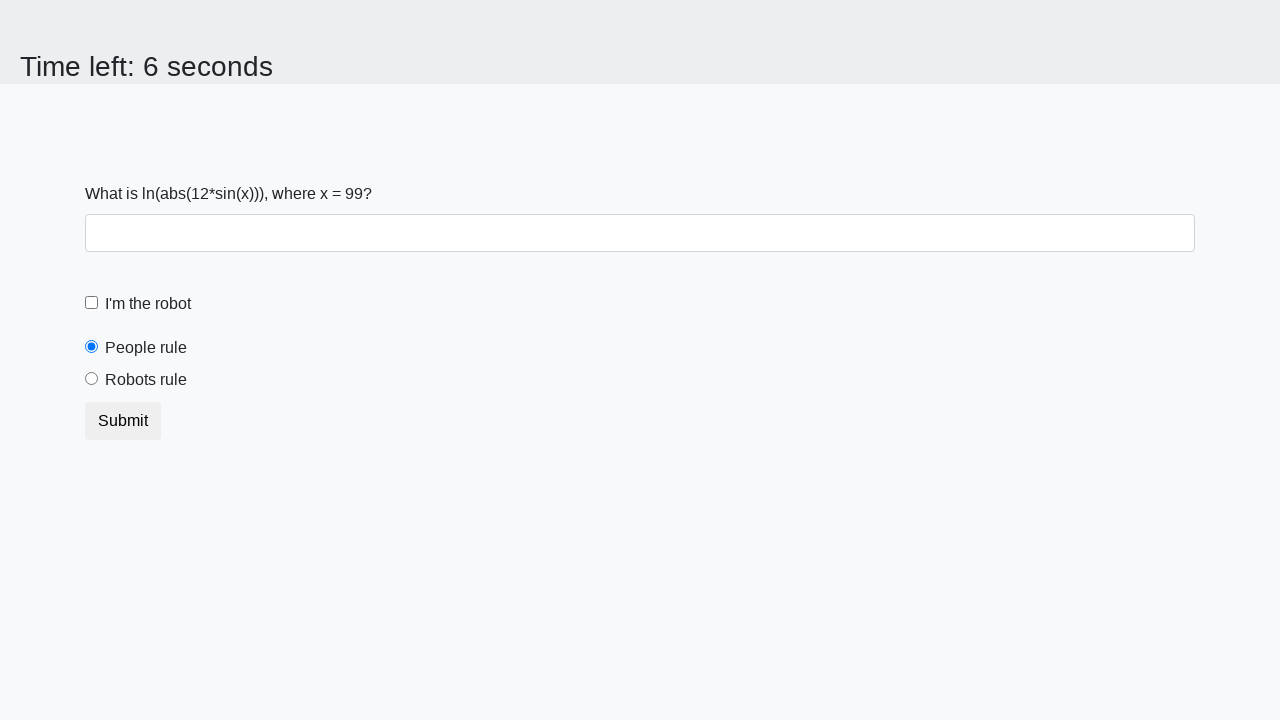

Extracted value from captcha: 99
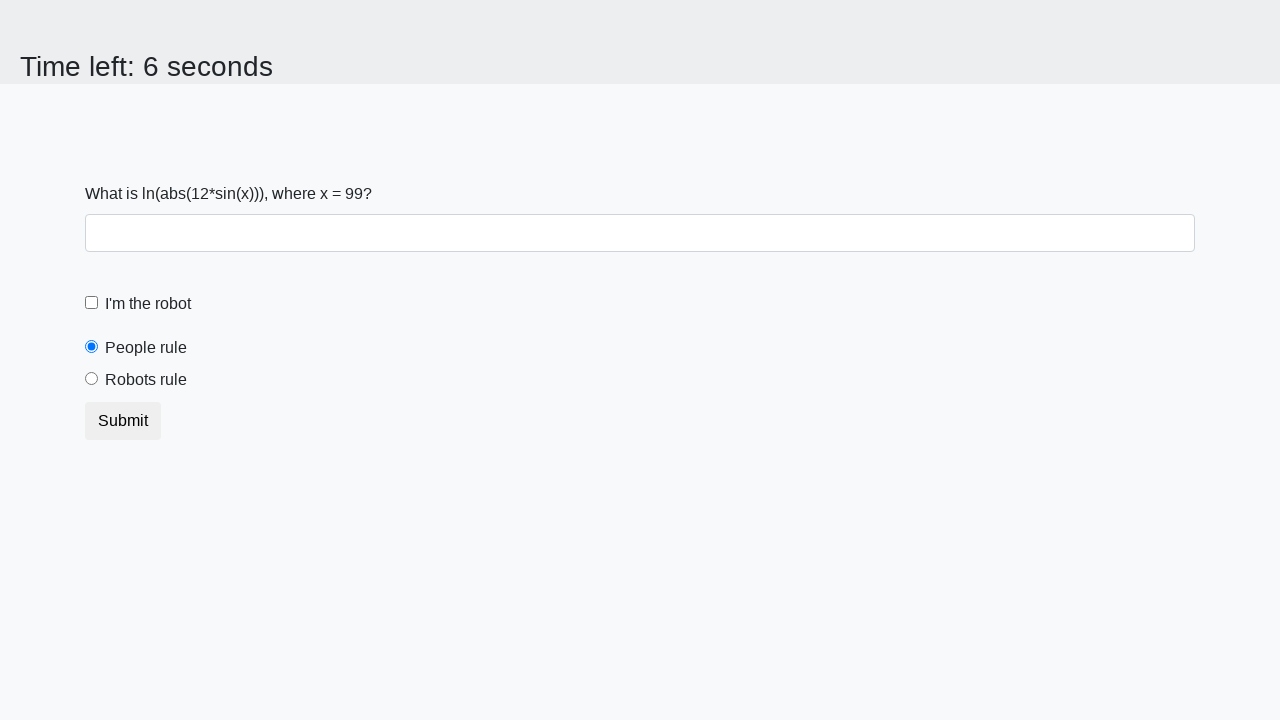

Calculated formula result: 2.484113169251921
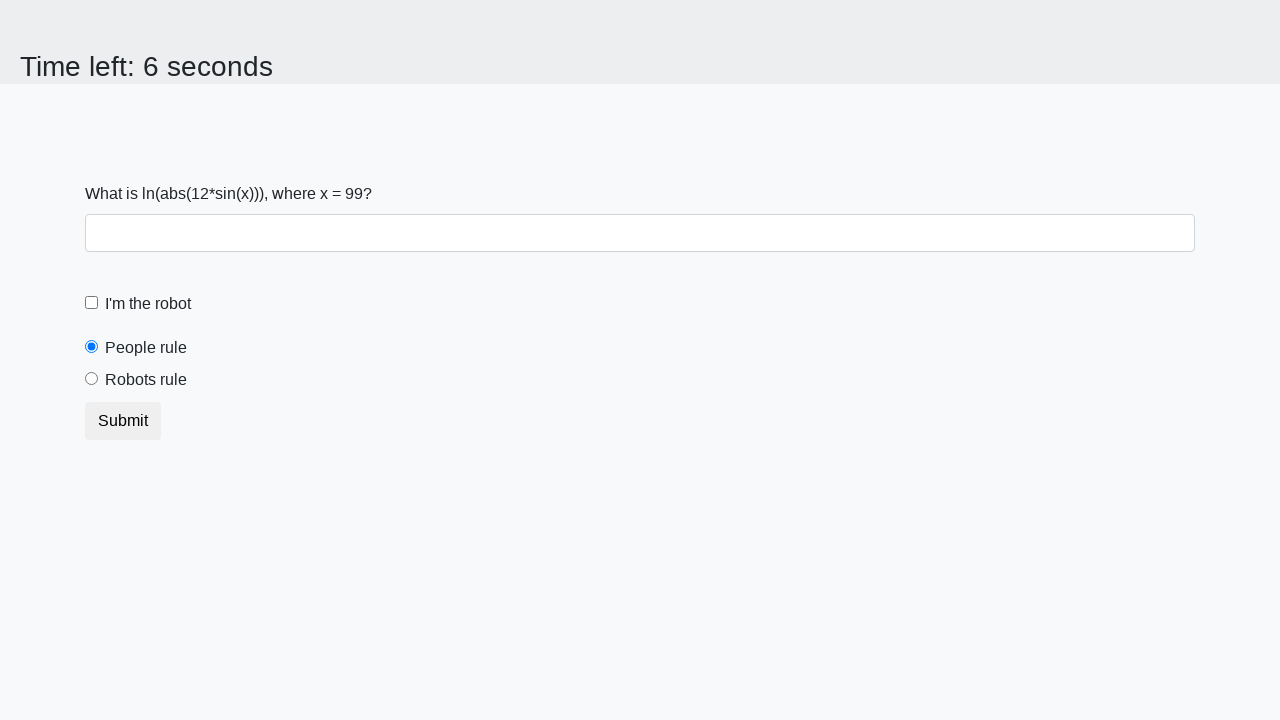

Filled answer field with calculated value on input#answer
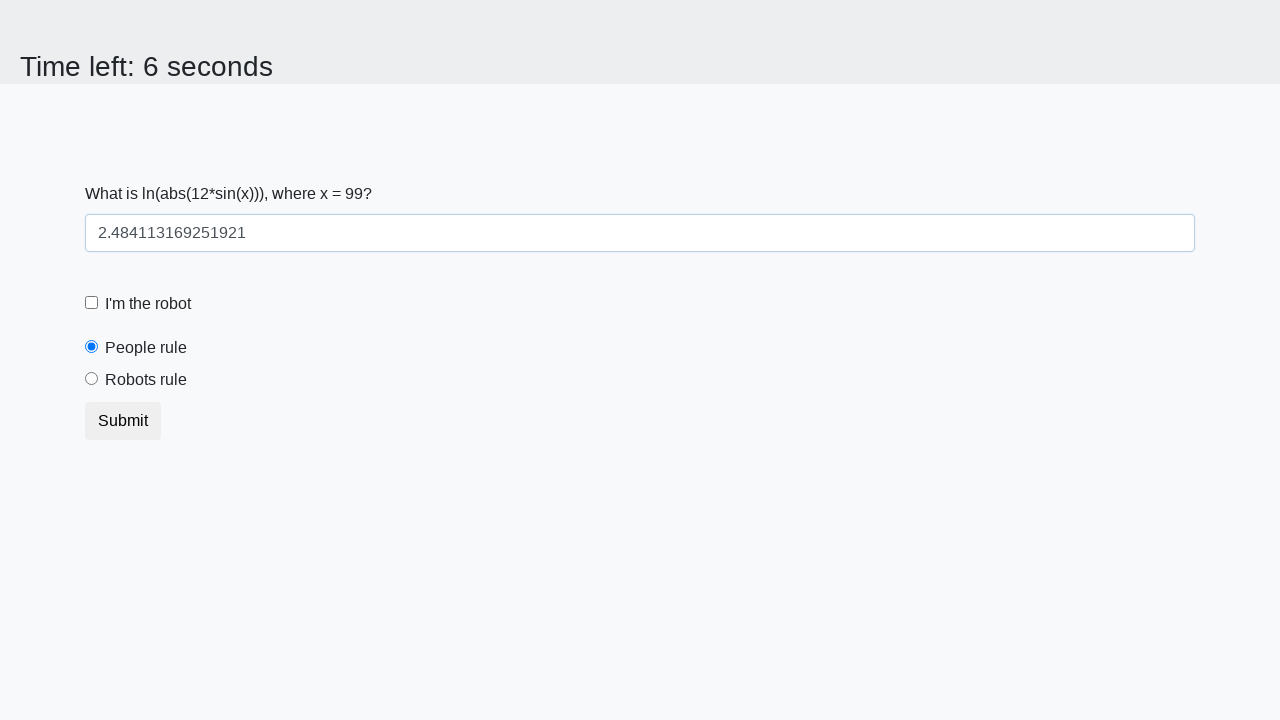

Checked the robot checkbox at (92, 303) on input#robotCheckbox
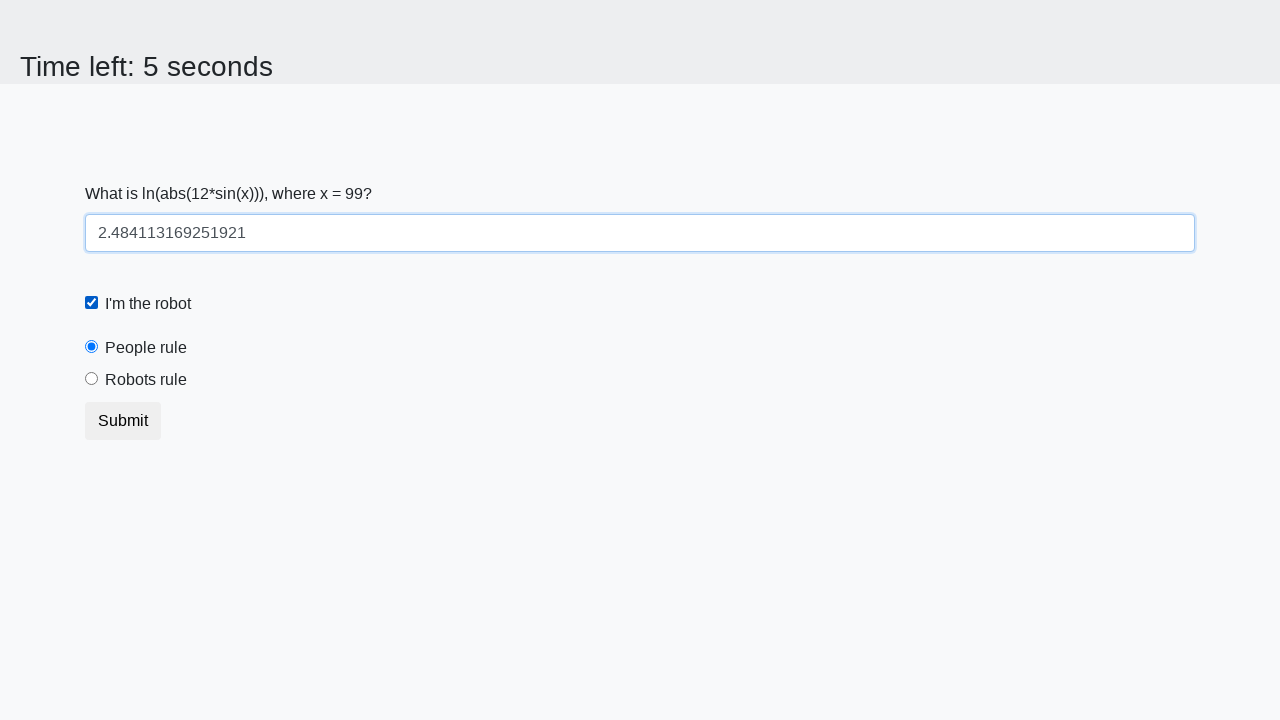

Selected the robots rule radio button at (146, 380) on [for='robotsRule']
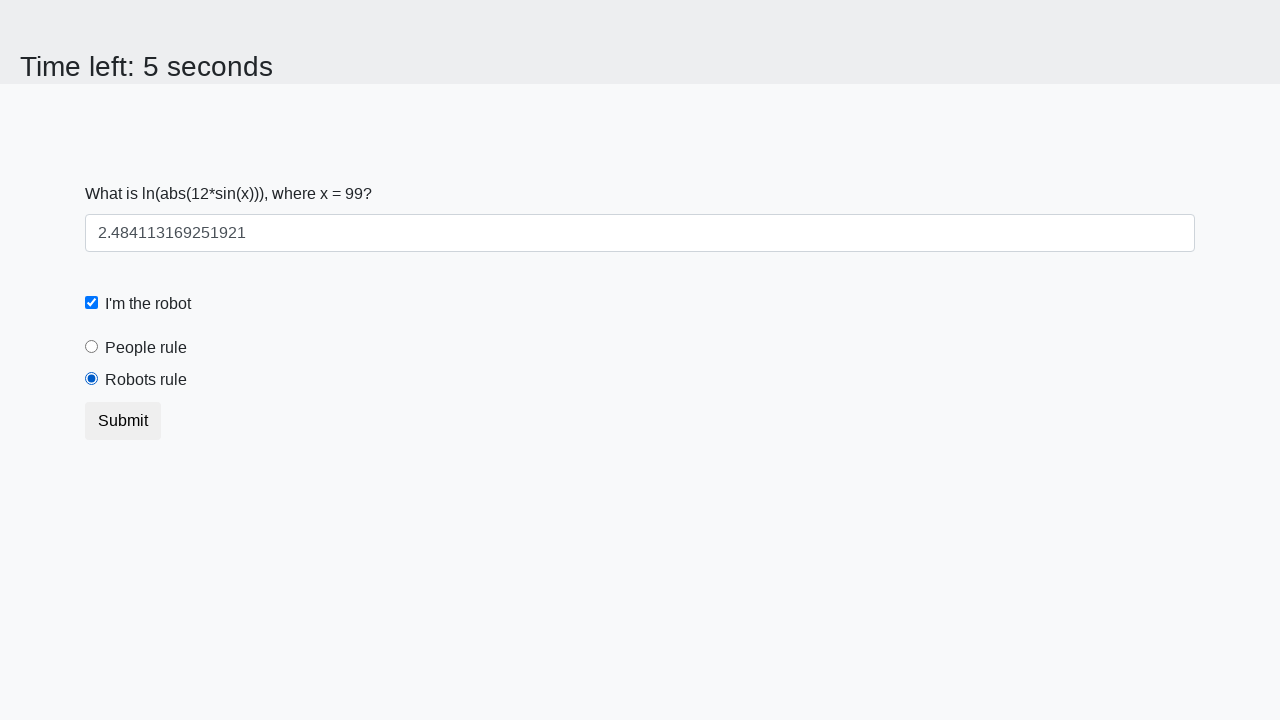

Submitted the form at (123, 421) on .btn-default
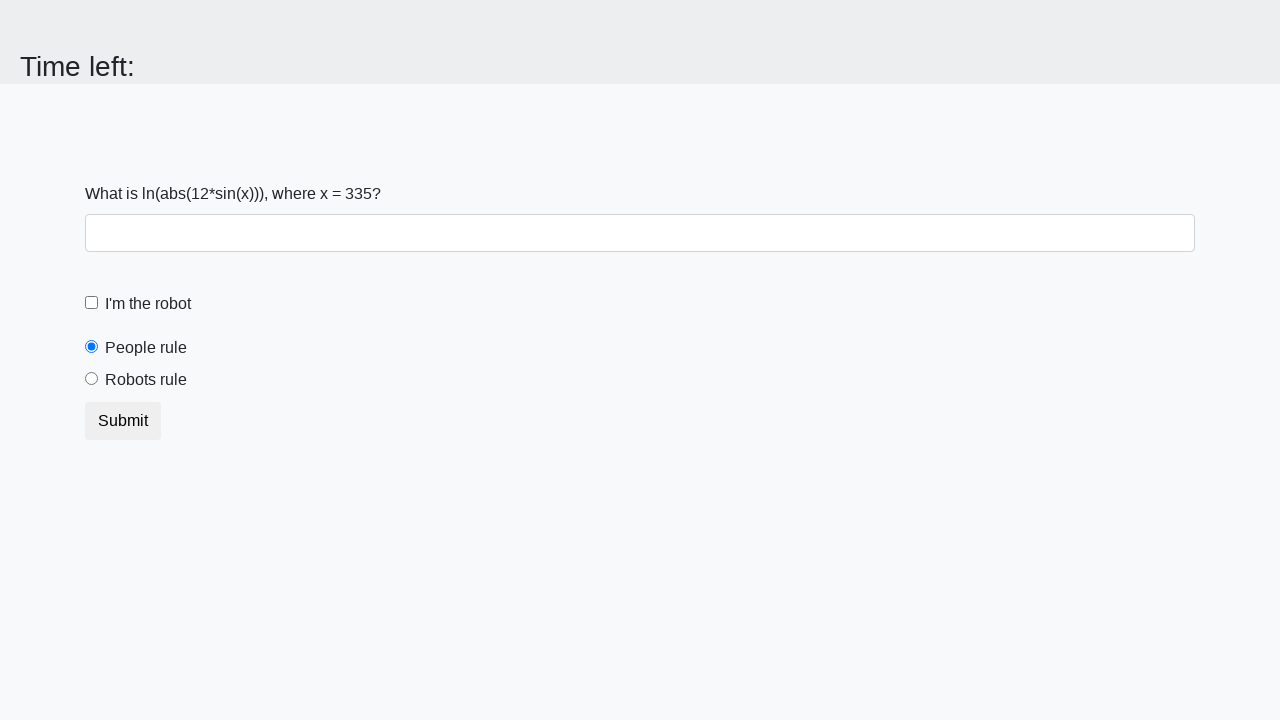

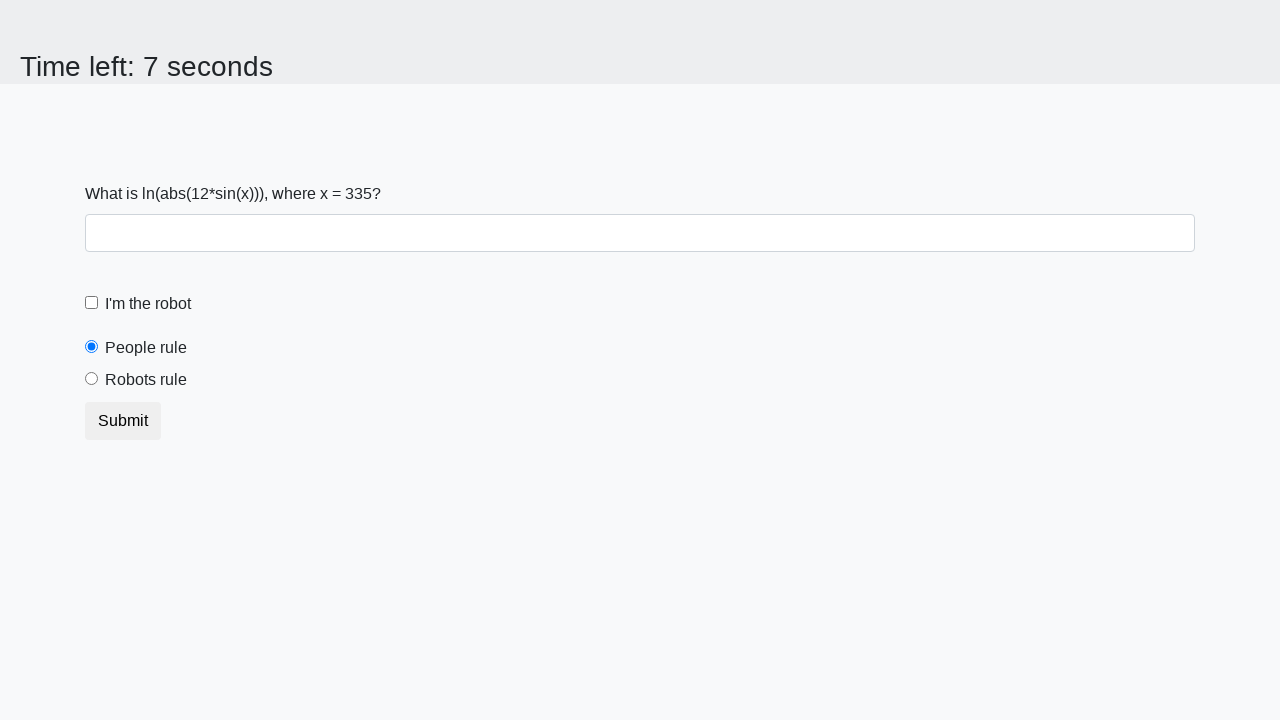